Opens Education dropdown menu and navigates to Java SDET Academy

Starting URL: https://ultimateqa.com/complicated-page/

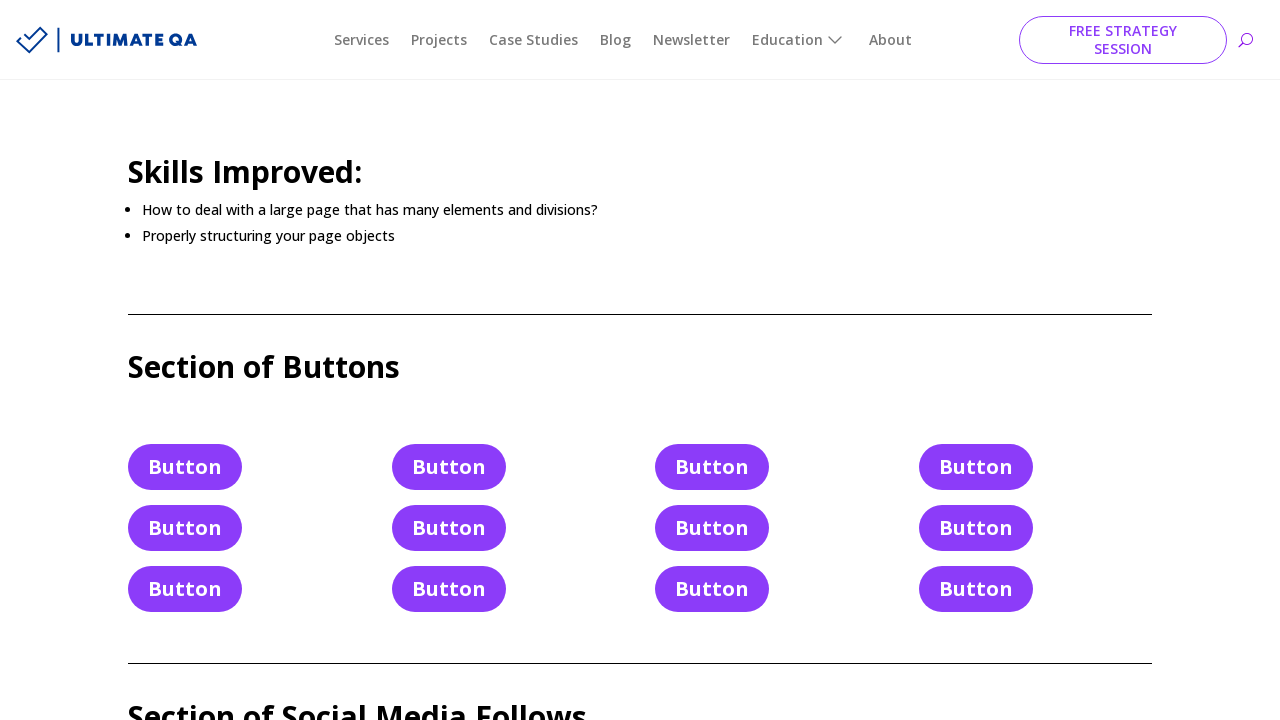

Clicked on Education dropdown menu at (800, 40) on xpath=//a[text()='Education']
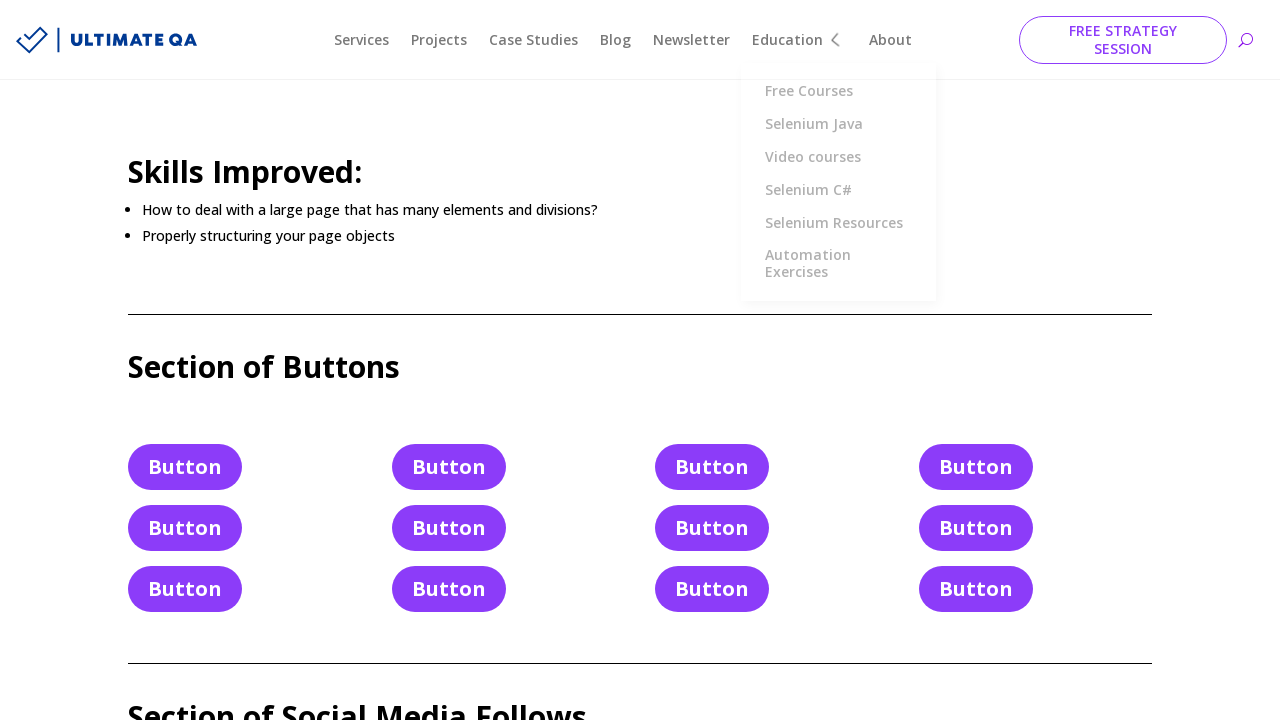

Clicked on Java SDET Academy option from dropdown at (551, 561) on xpath=//a[text()='Java SDET Academy']
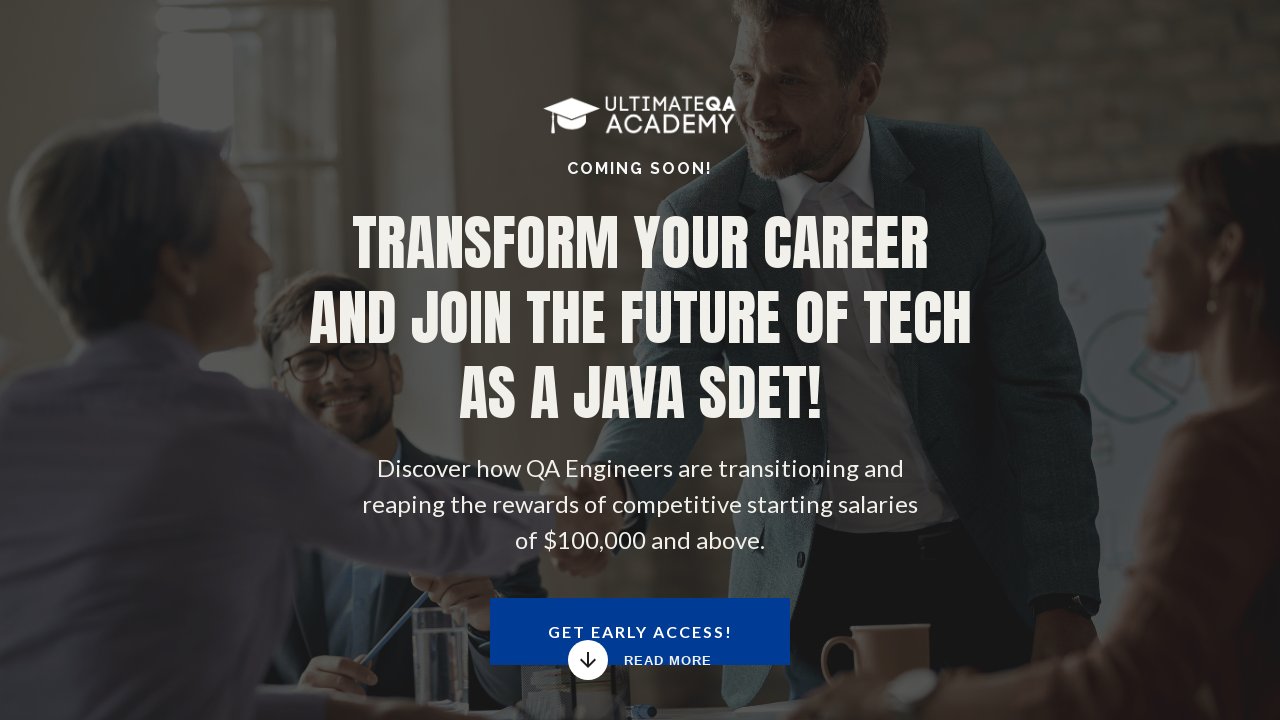

Waited for page to finish loading (networkidle)
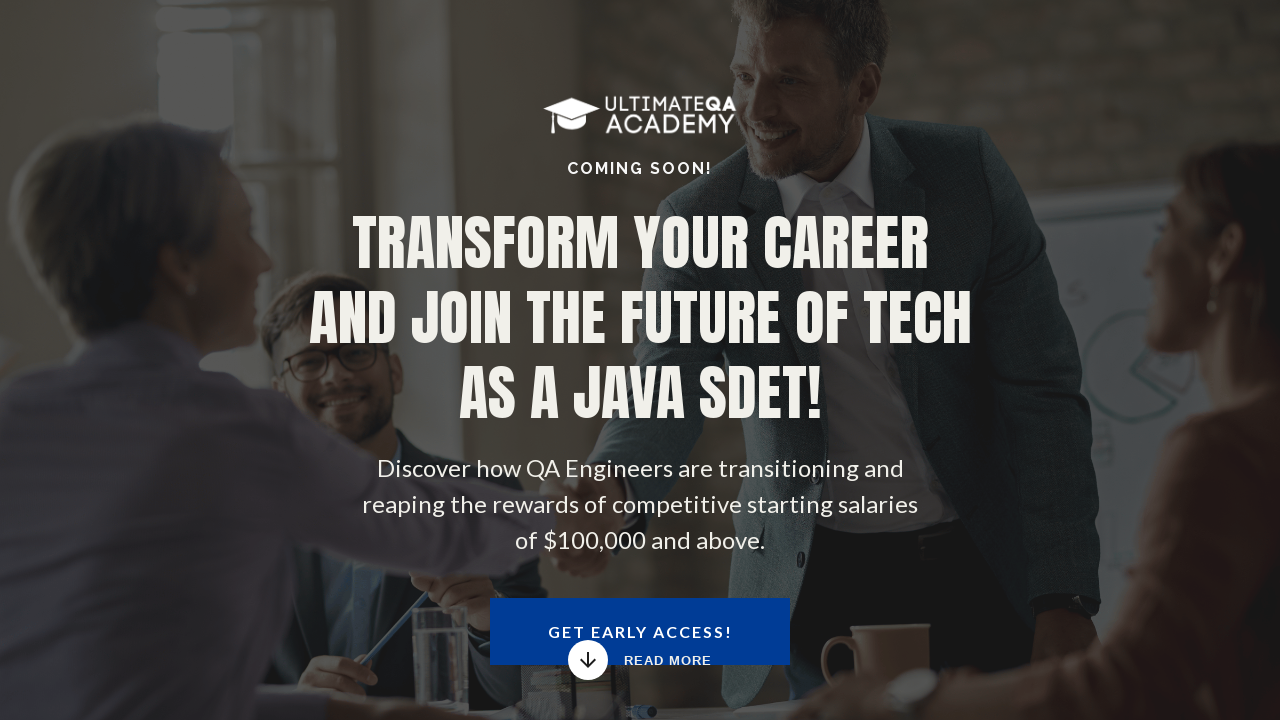

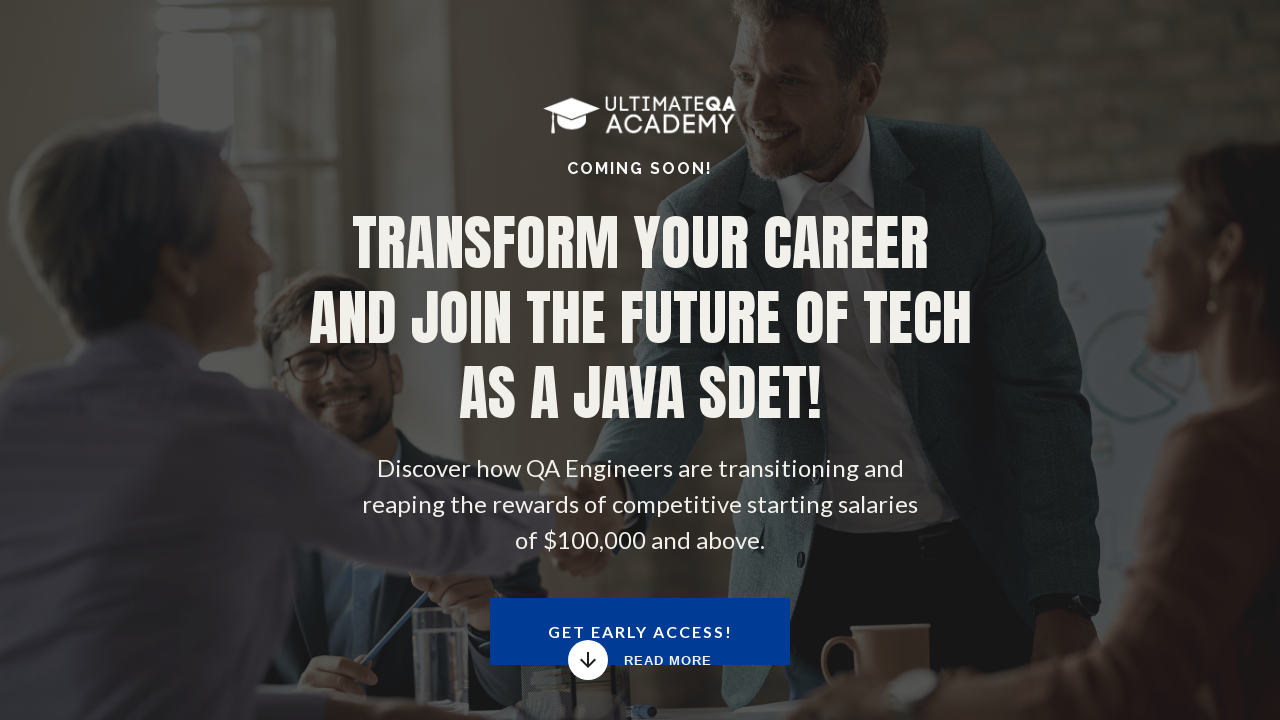